Navigates to a Twitch game directory page and waits for the viewership information element to load, verifying the page structure is present.

Starting URL: https://www.twitch.tv/directory/game/League%20of%20Legends

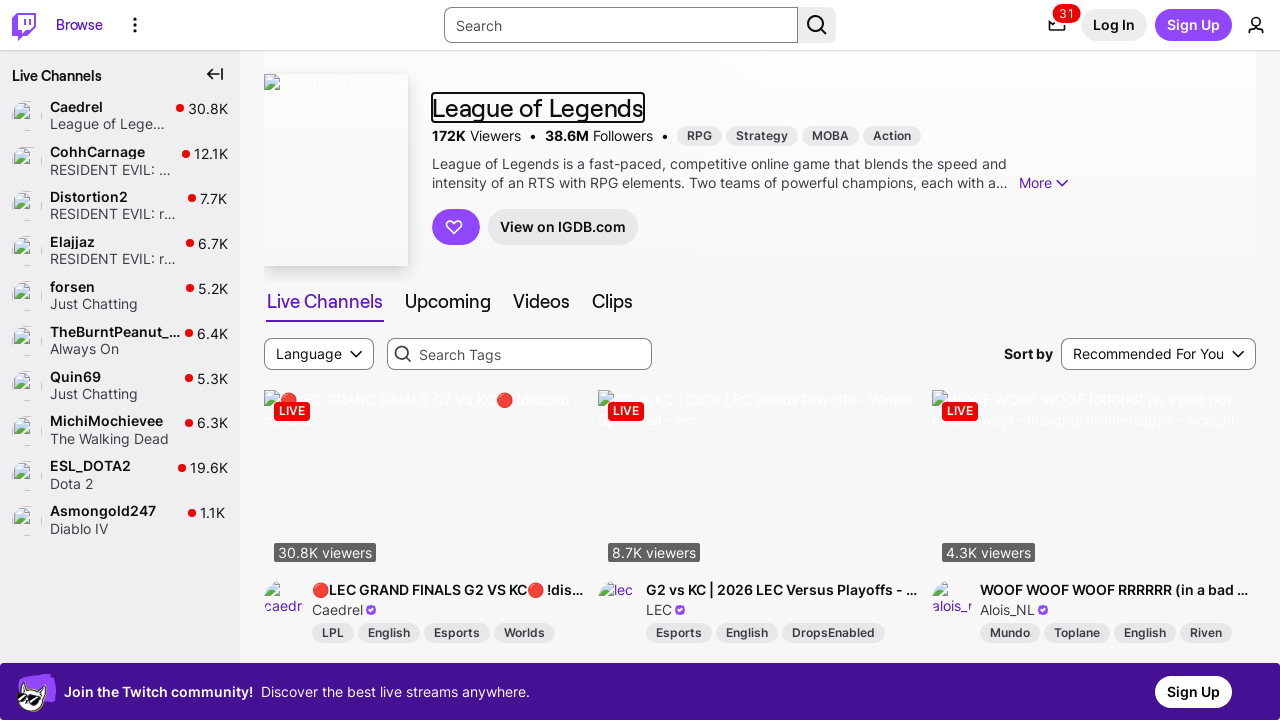

Navigated to Twitch League of Legends game directory page
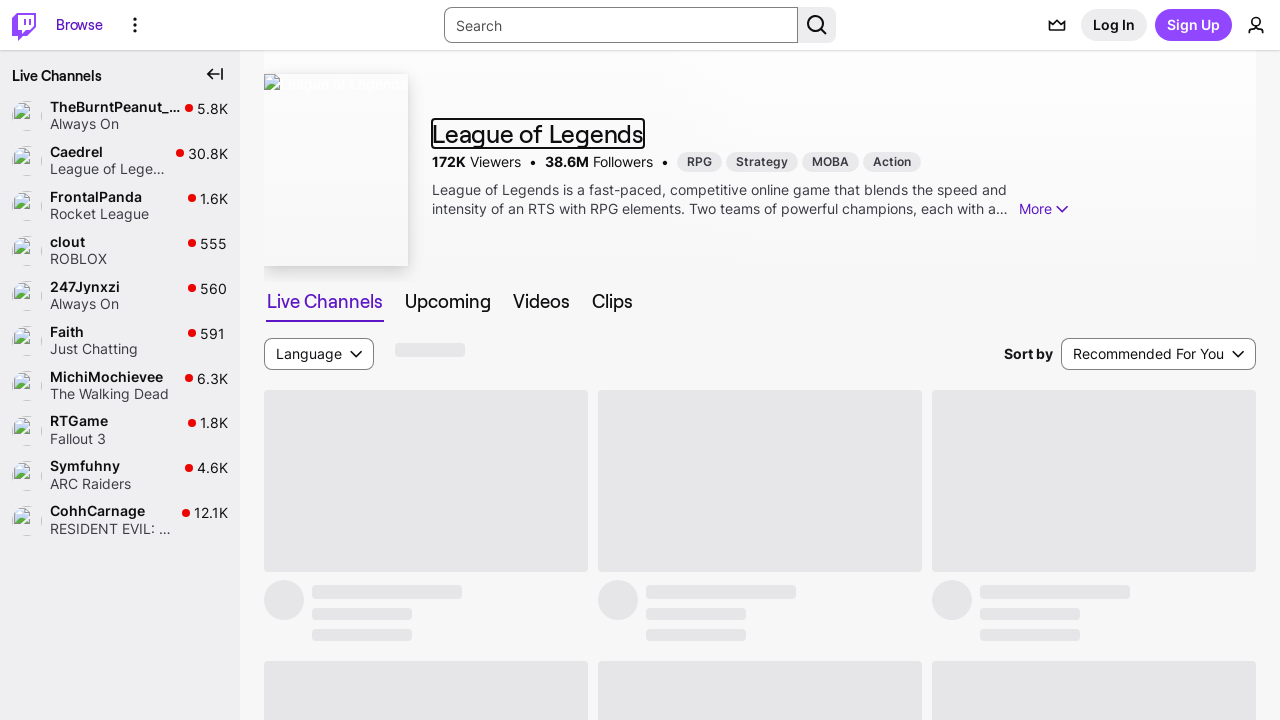

Waited for viewership information element (strong tag) to load
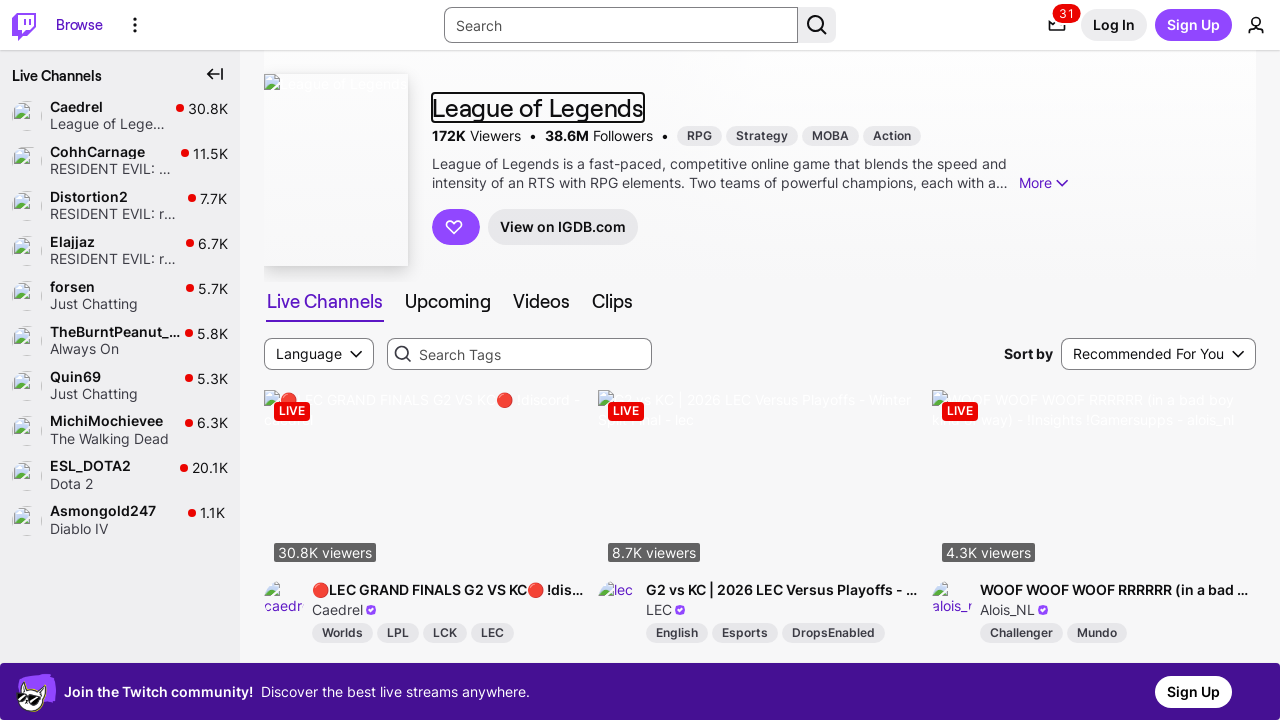

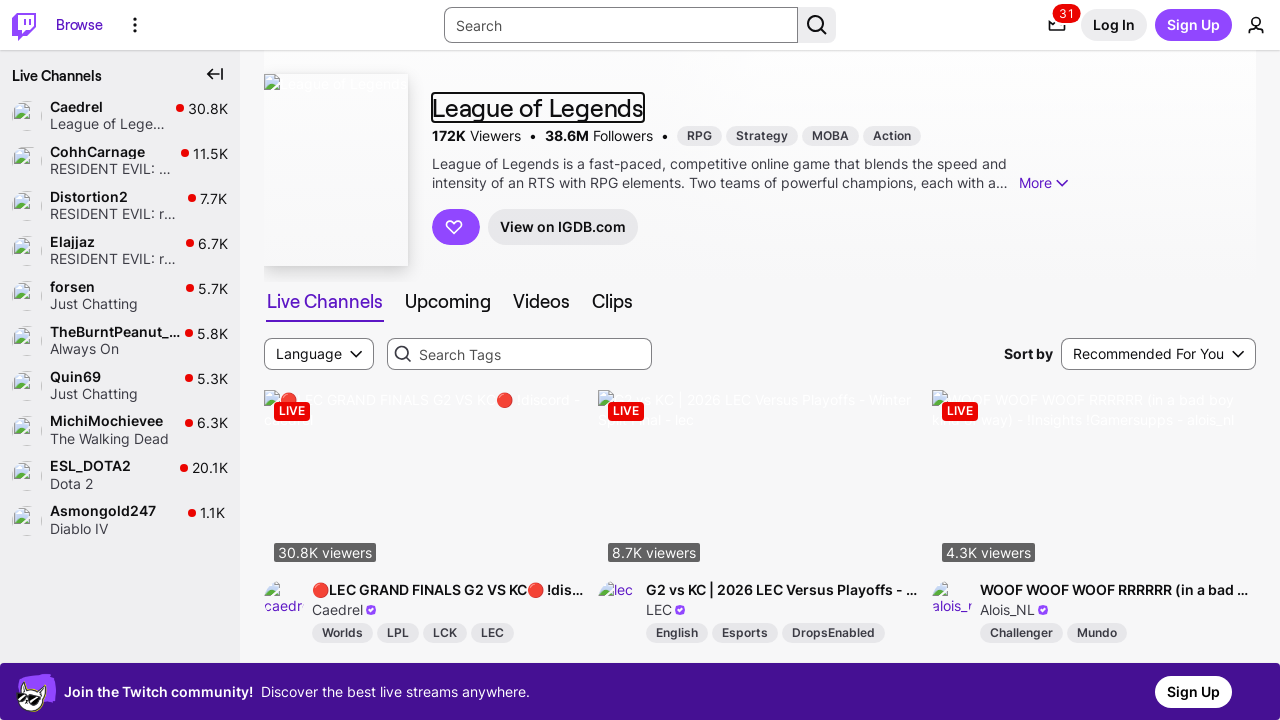